Navigates to the Solana blockchain explorer and waits for the statistics table to load, verifying that network information including TPS data is displayed.

Starting URL: https://explorer.solana.com/

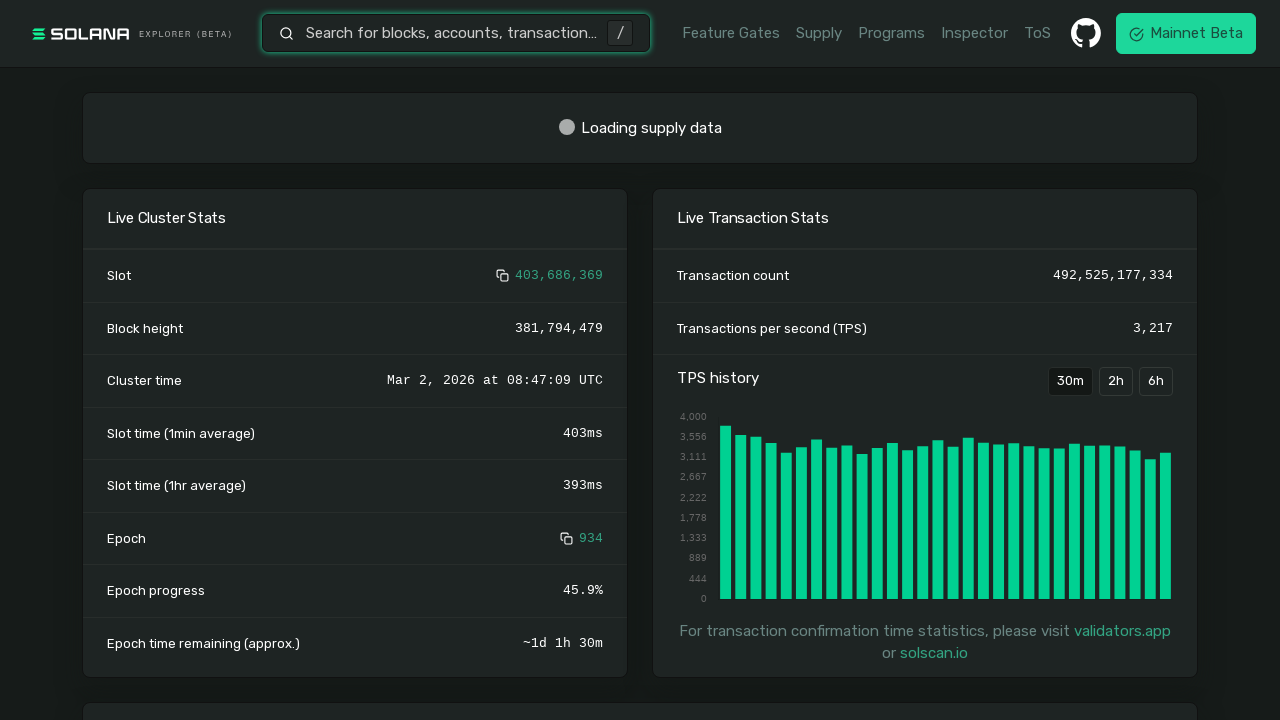

Statistics table loaded on Solana explorer
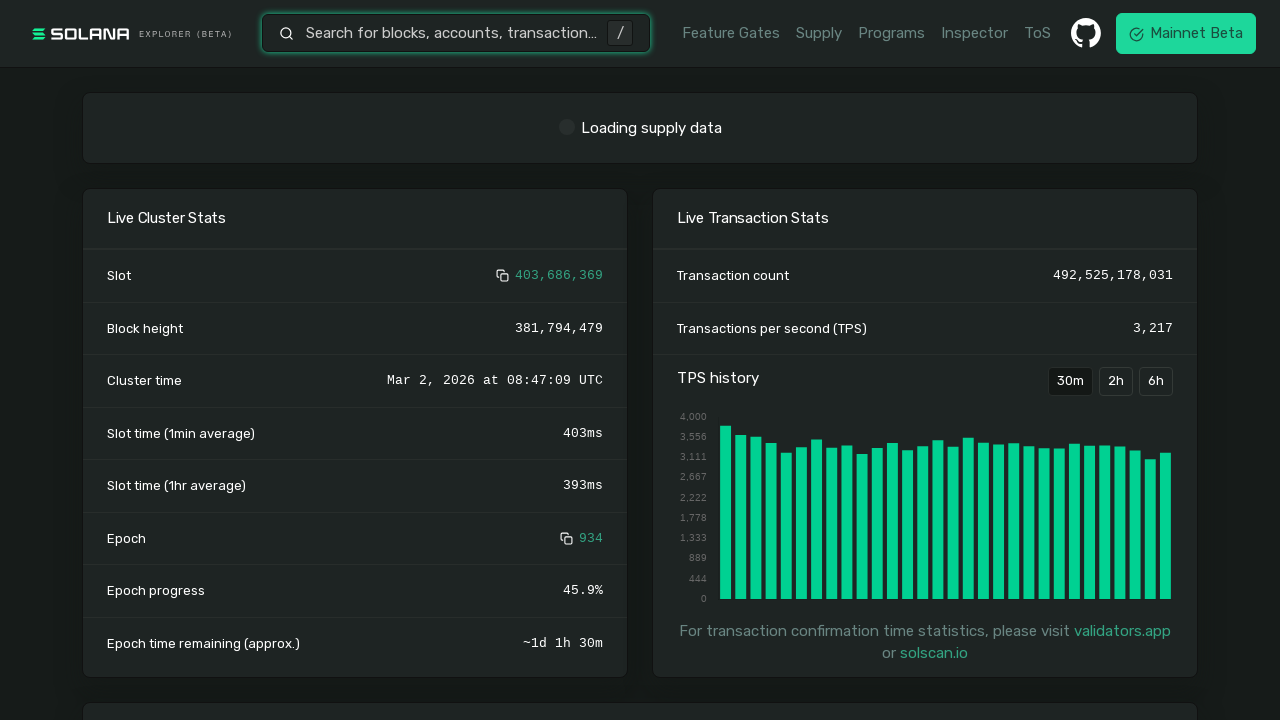

Located all table elements on the page
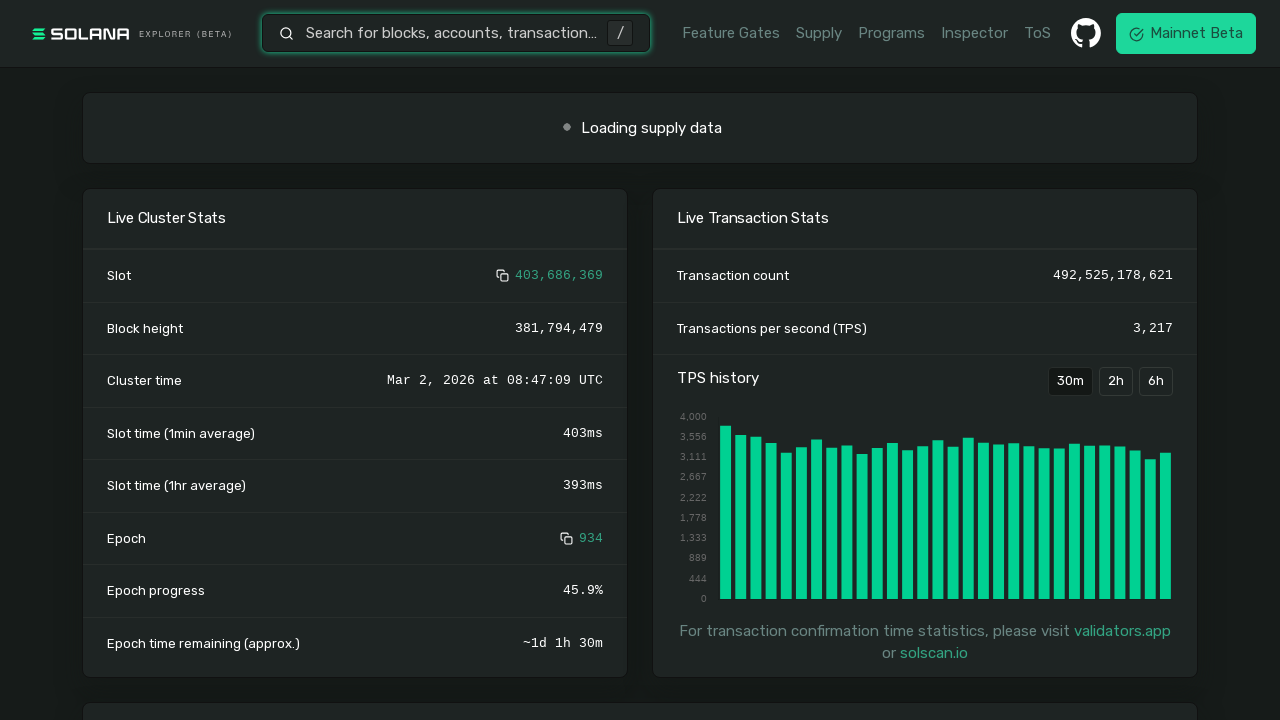

First table became visible, network information including TPS data is displayed
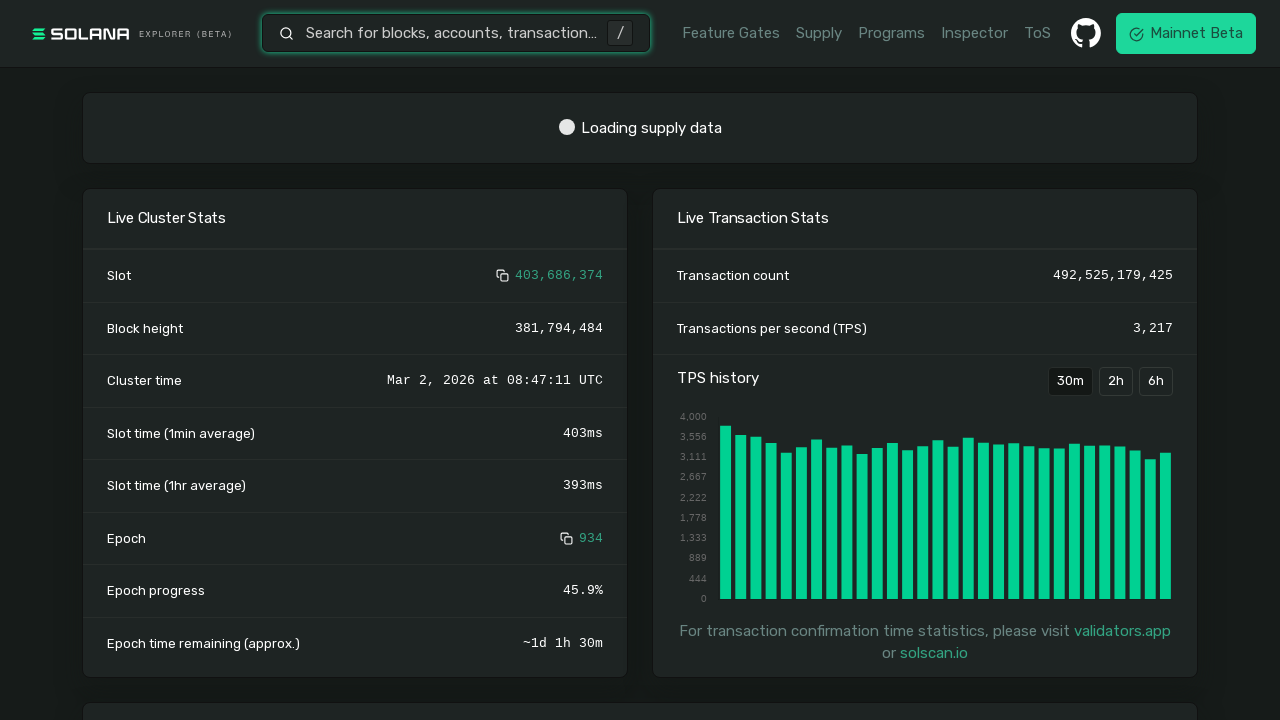

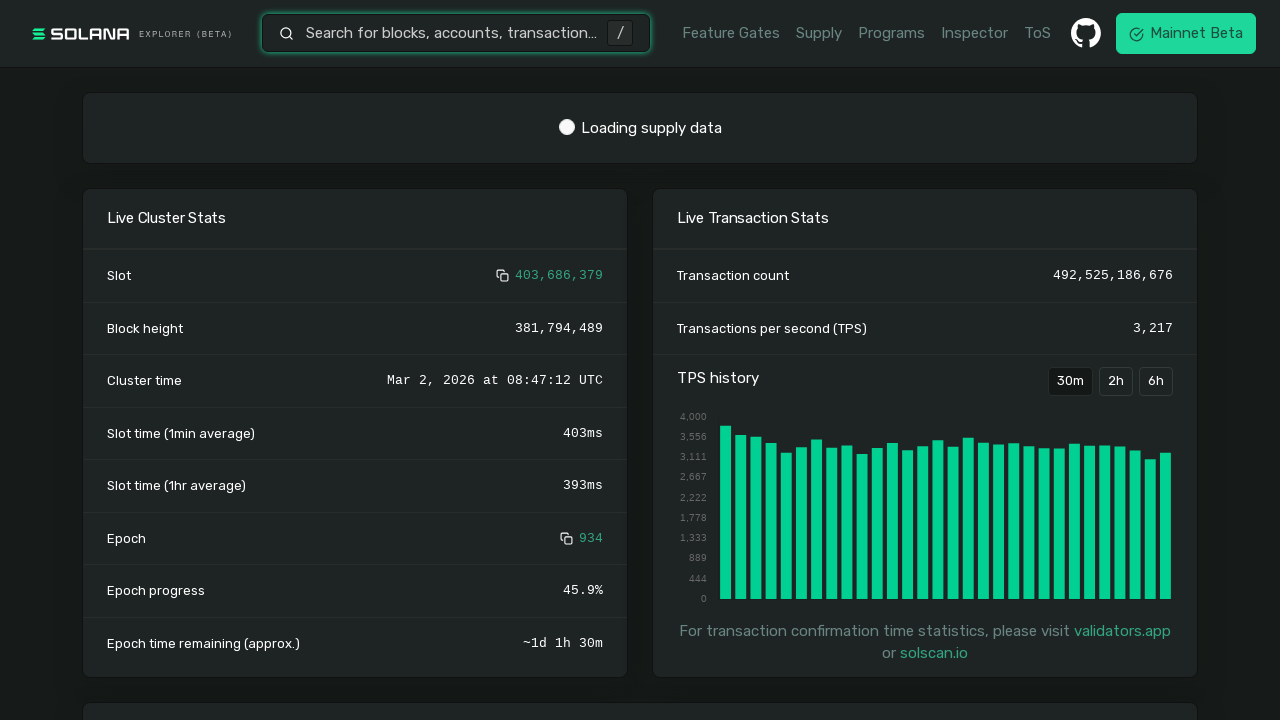